Verifies UI elements on the NextBaseCRM login page, including the "Remember me" checkbox label text, "Forgot password" link text, and the href attribute of the forgot password link.

Starting URL: https://login1.nextbasecrm.com/

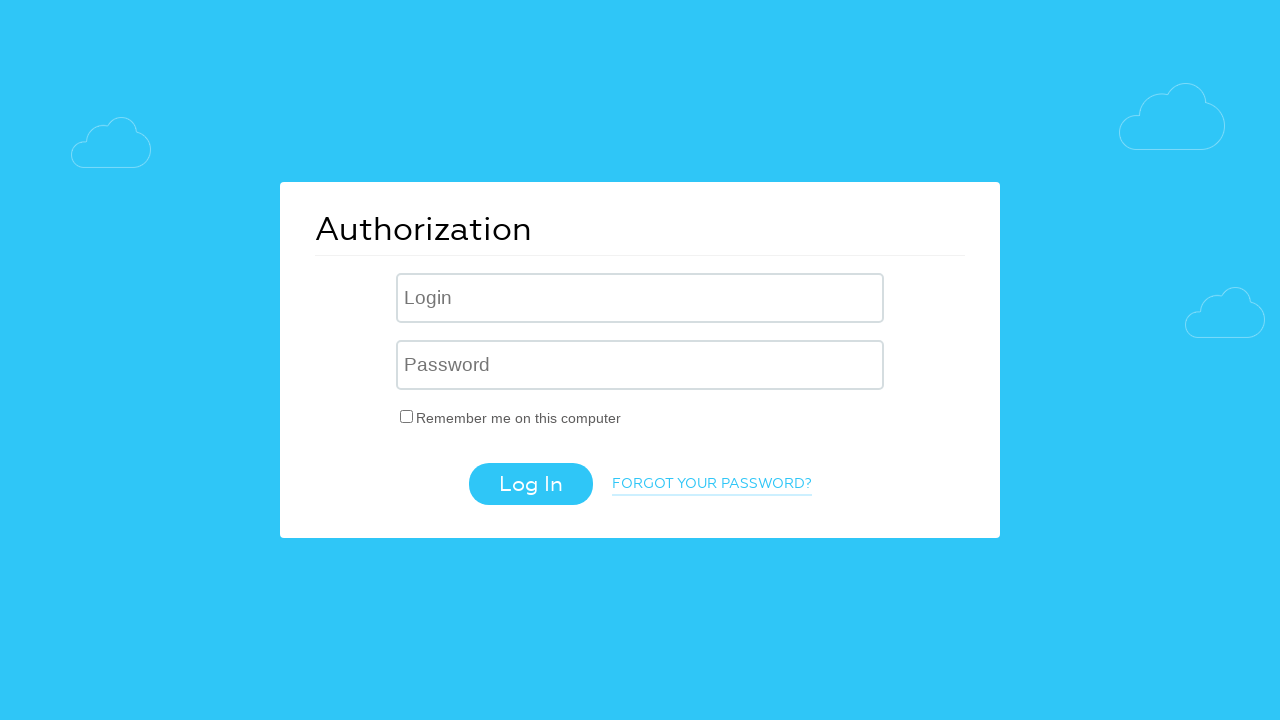

Waited for page to load (networkidle state)
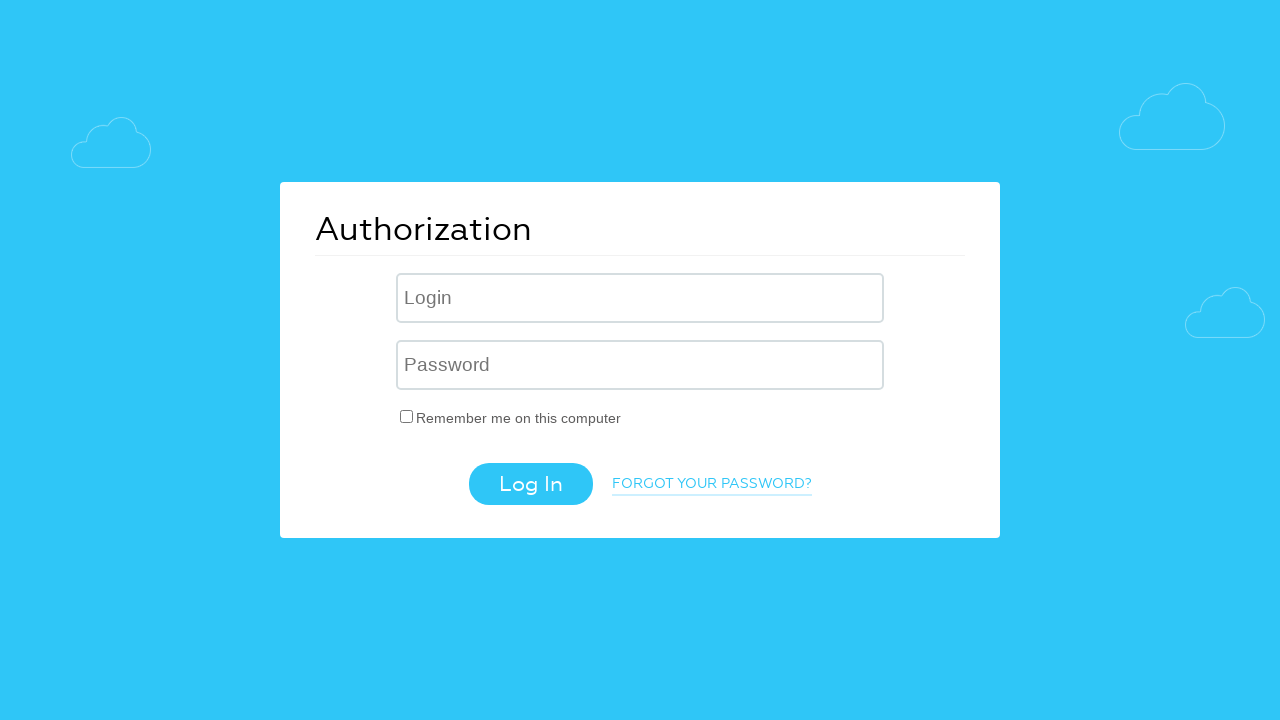

Located 'Remember me' checkbox label element
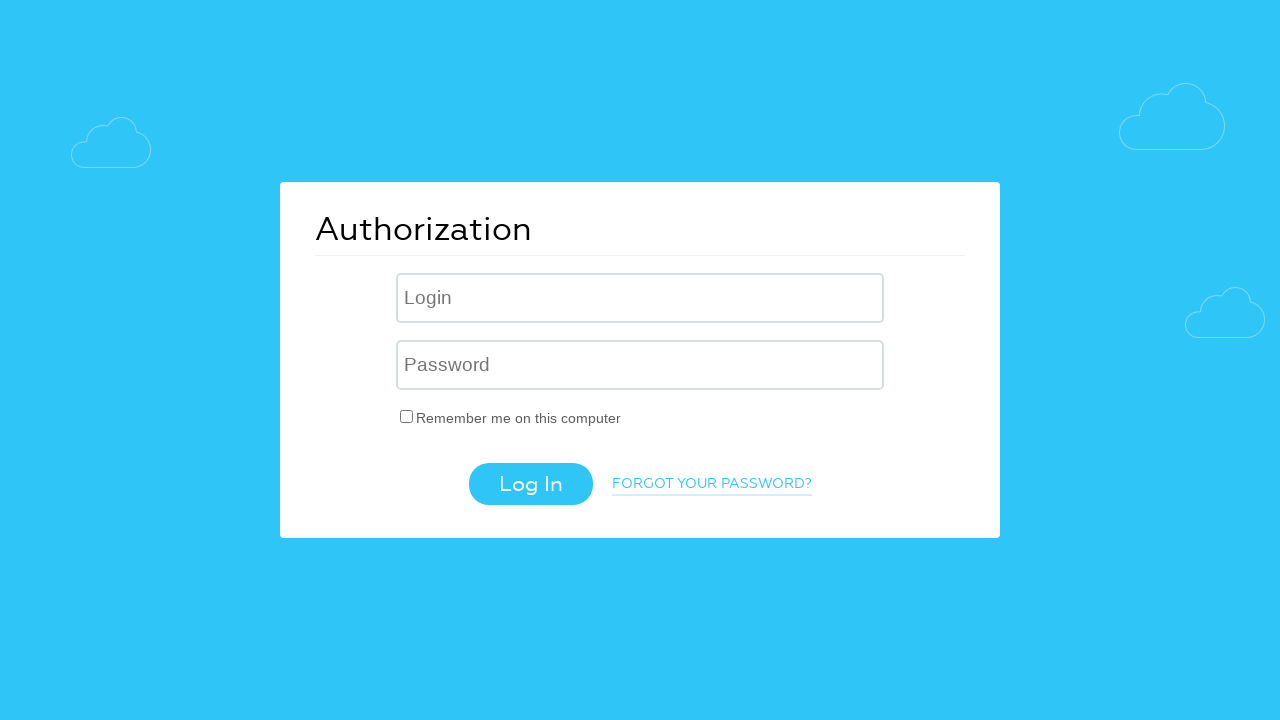

'Remember me' label is now visible
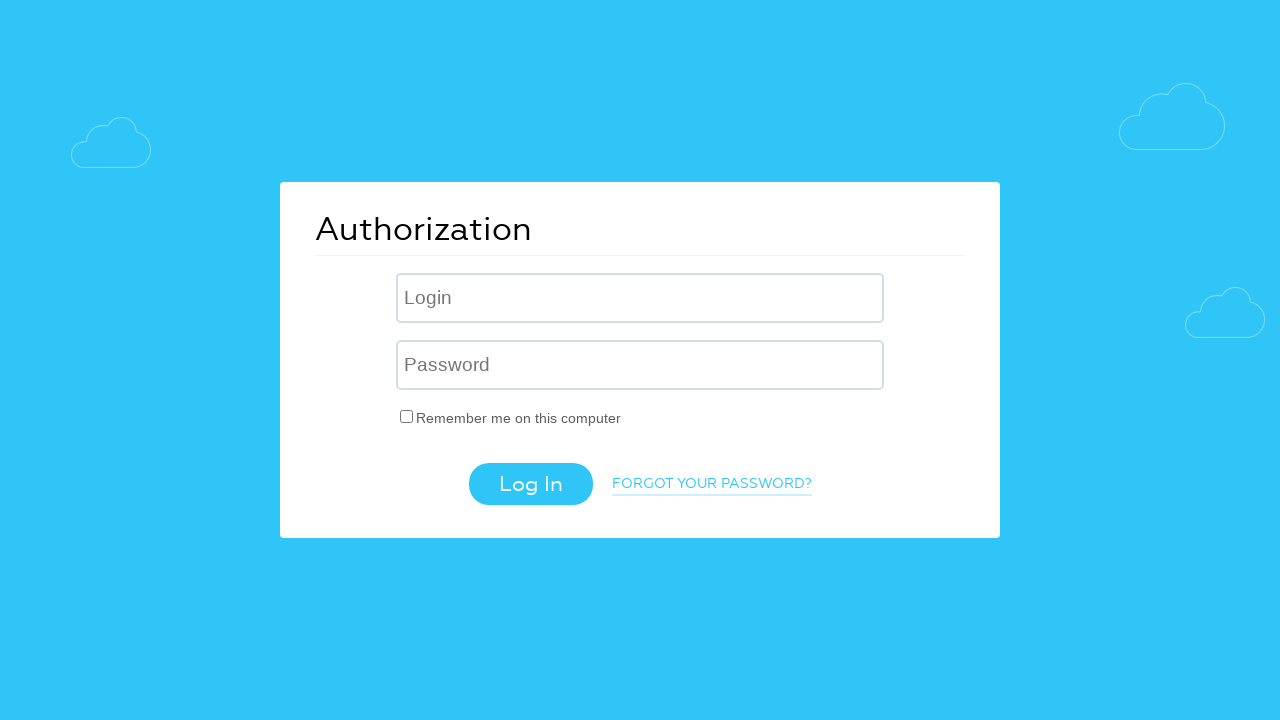

Retrieved 'Remember me' label text: 'Remember me on this computer'
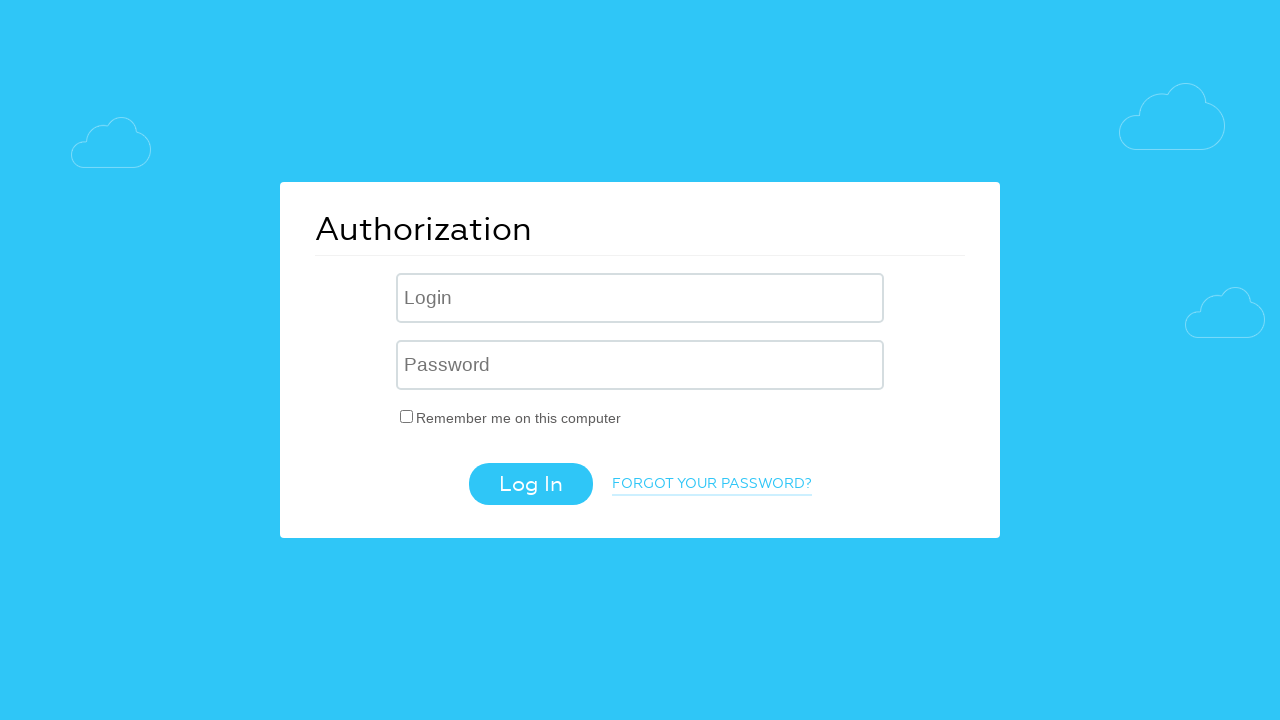

Verified 'Remember me' label text matches expected value
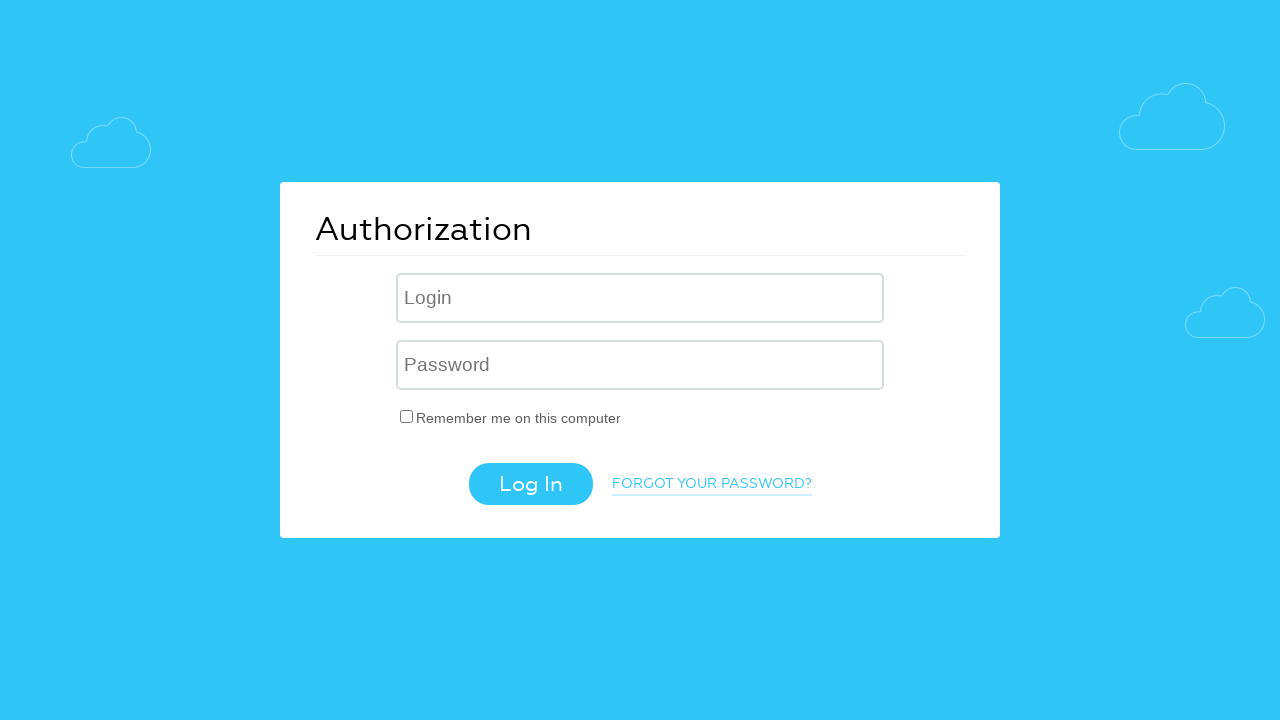

Located 'Forgot password' link element
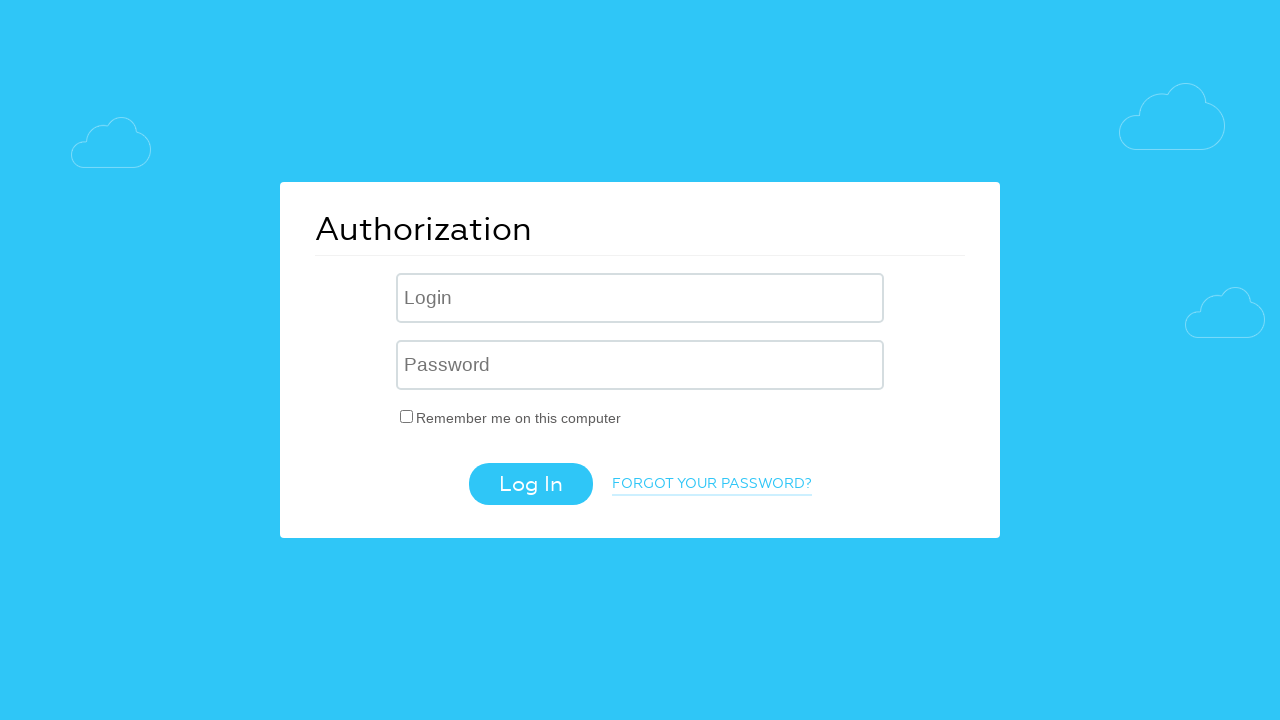

'Forgot password' link is now visible
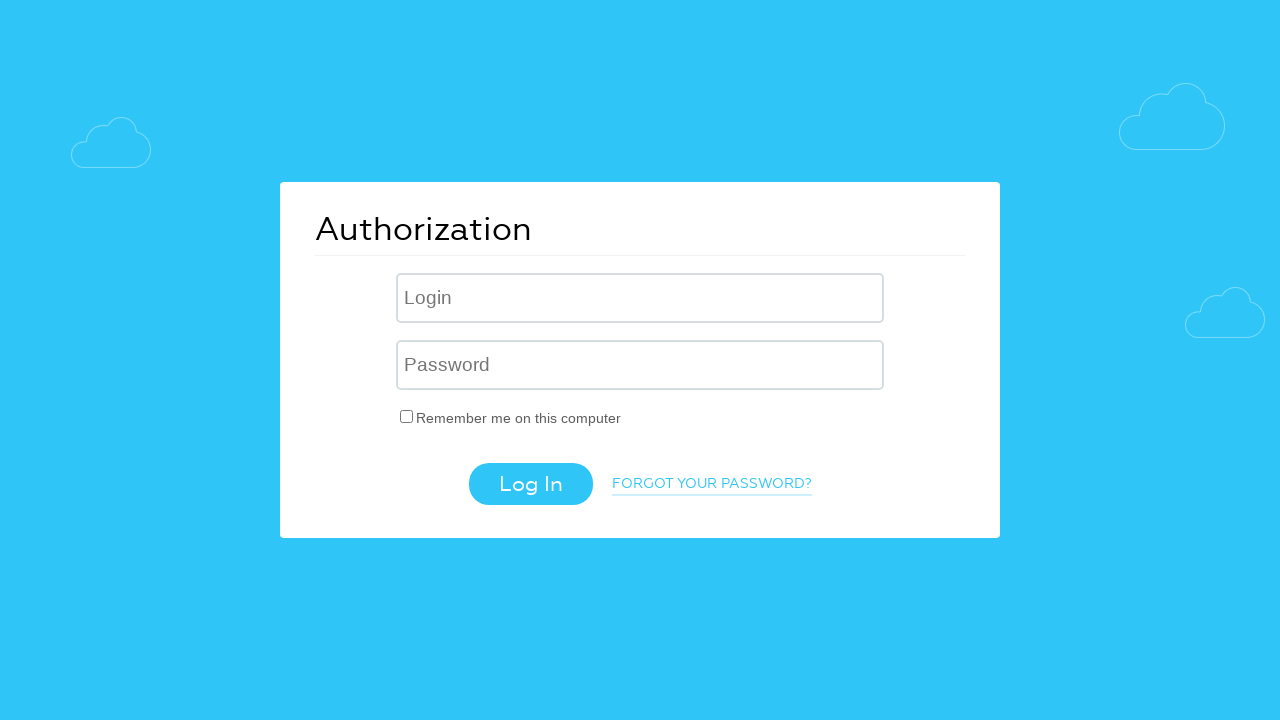

Retrieved 'Forgot password' link text: 'Forgot your password?'
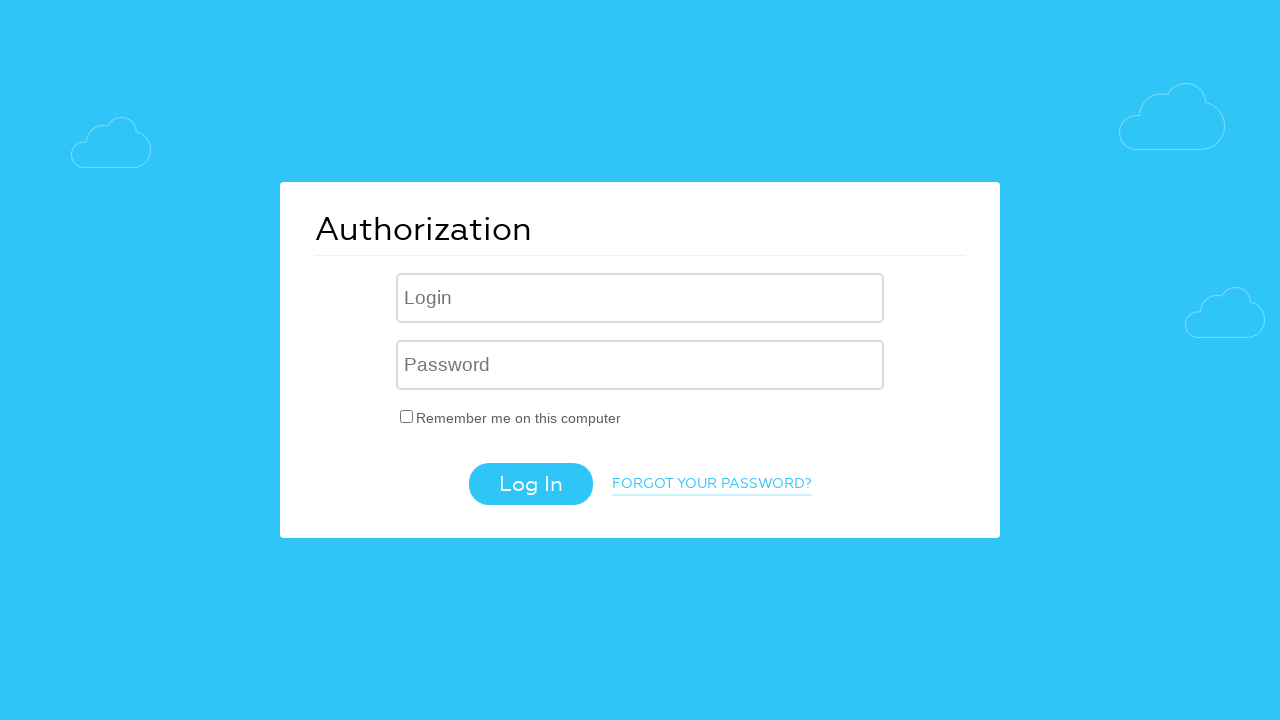

Verified 'Forgot password' link text contains expected value
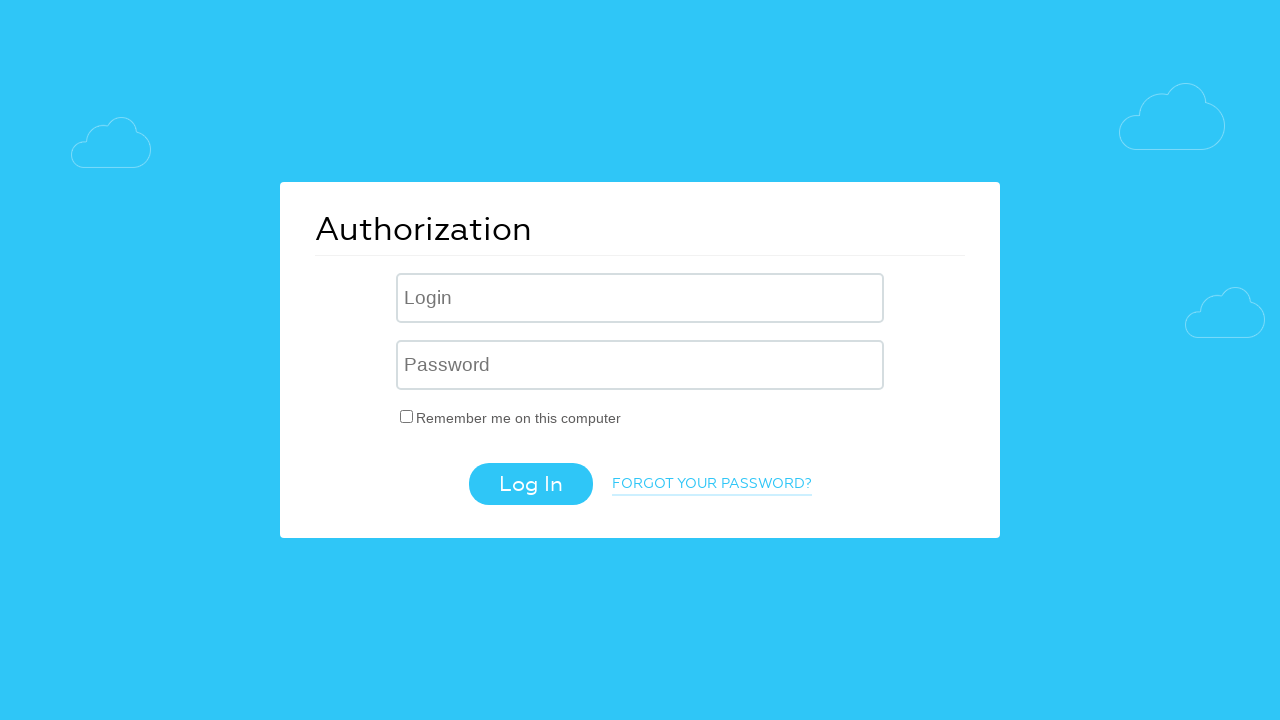

Retrieved 'Forgot password' link href attribute: '/?forgot_password=yes'
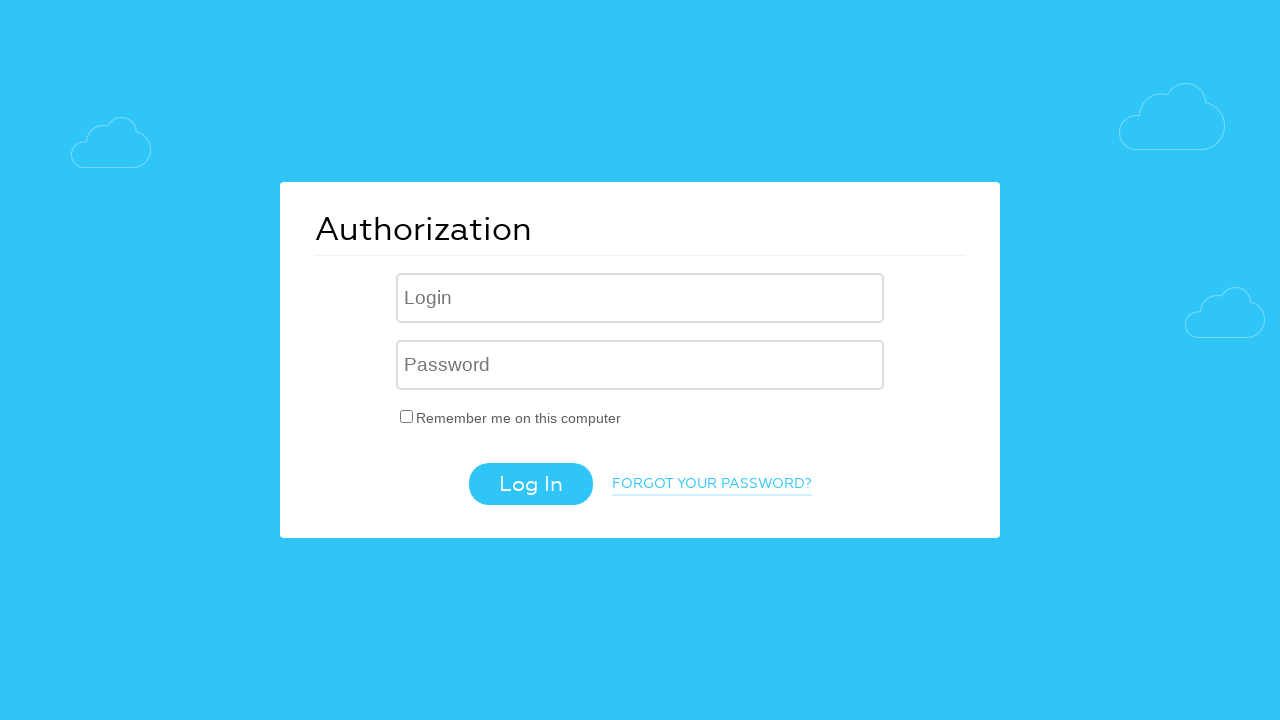

Verified 'Forgot password' link href contains expected parameter
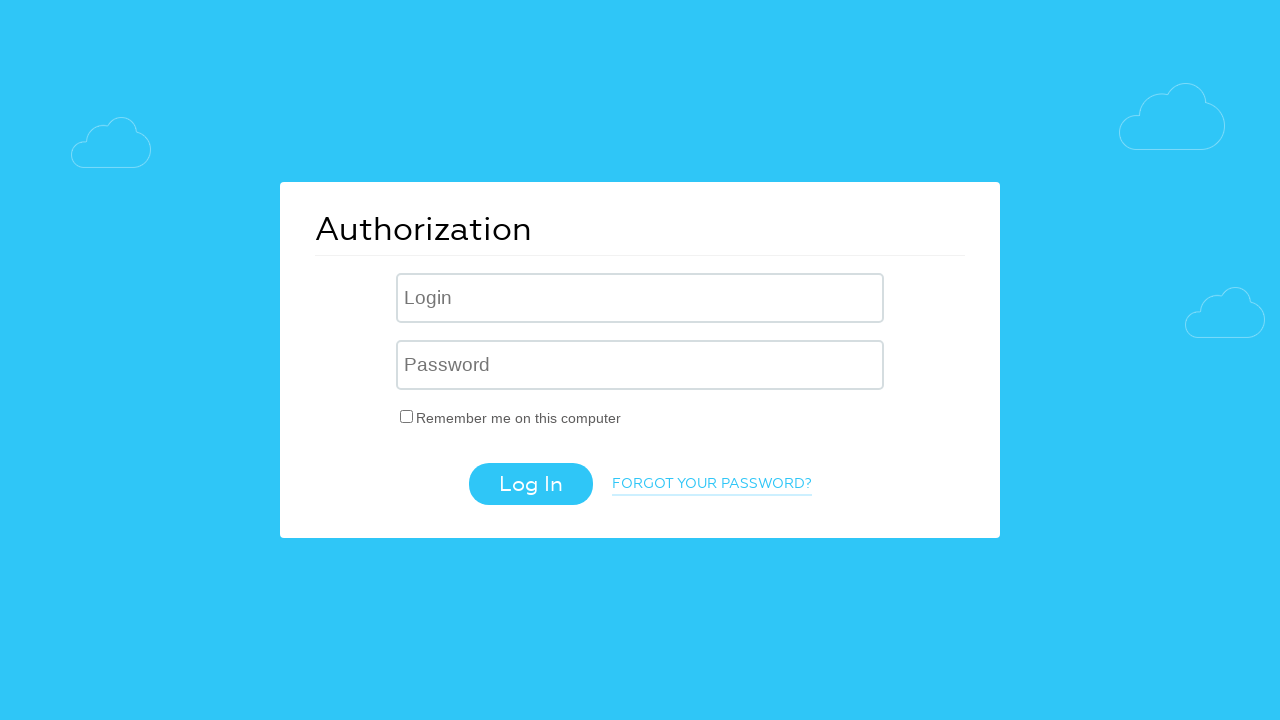

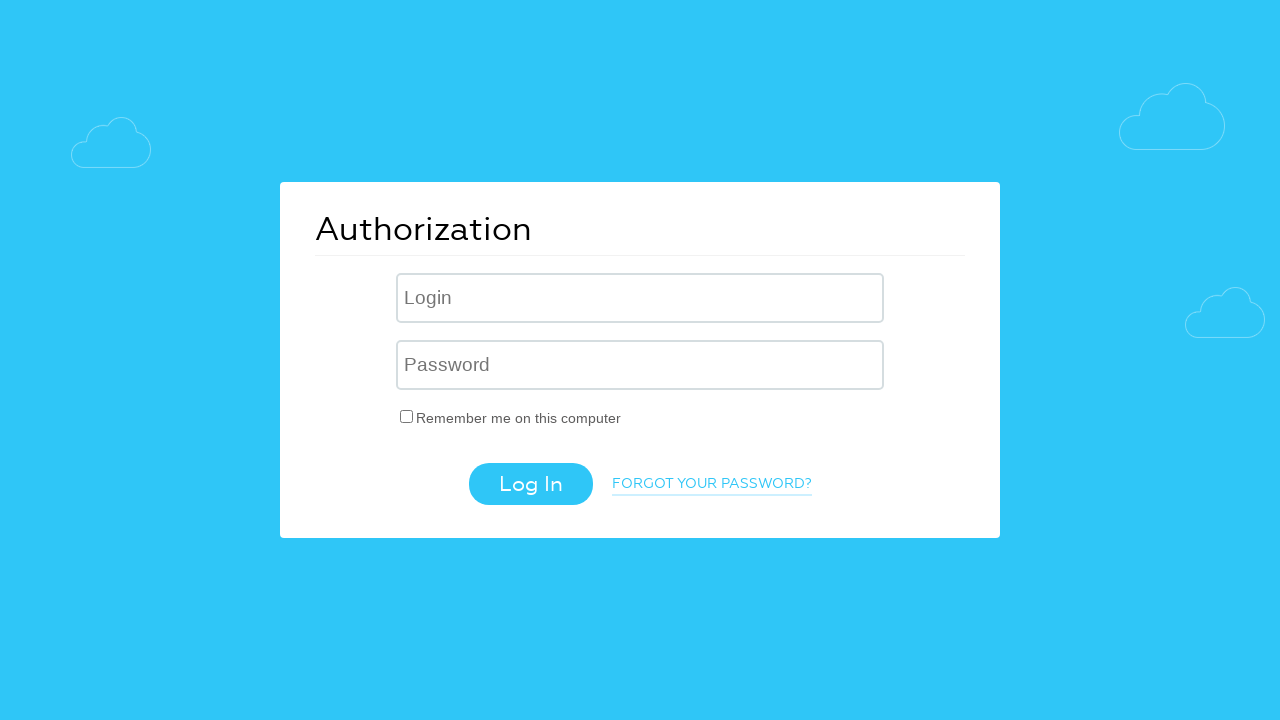